Tests explicit waiting for a button to become clickable, clicking it, and verifying a success message.

Starting URL: http://suninjuly.github.io/wait2.html

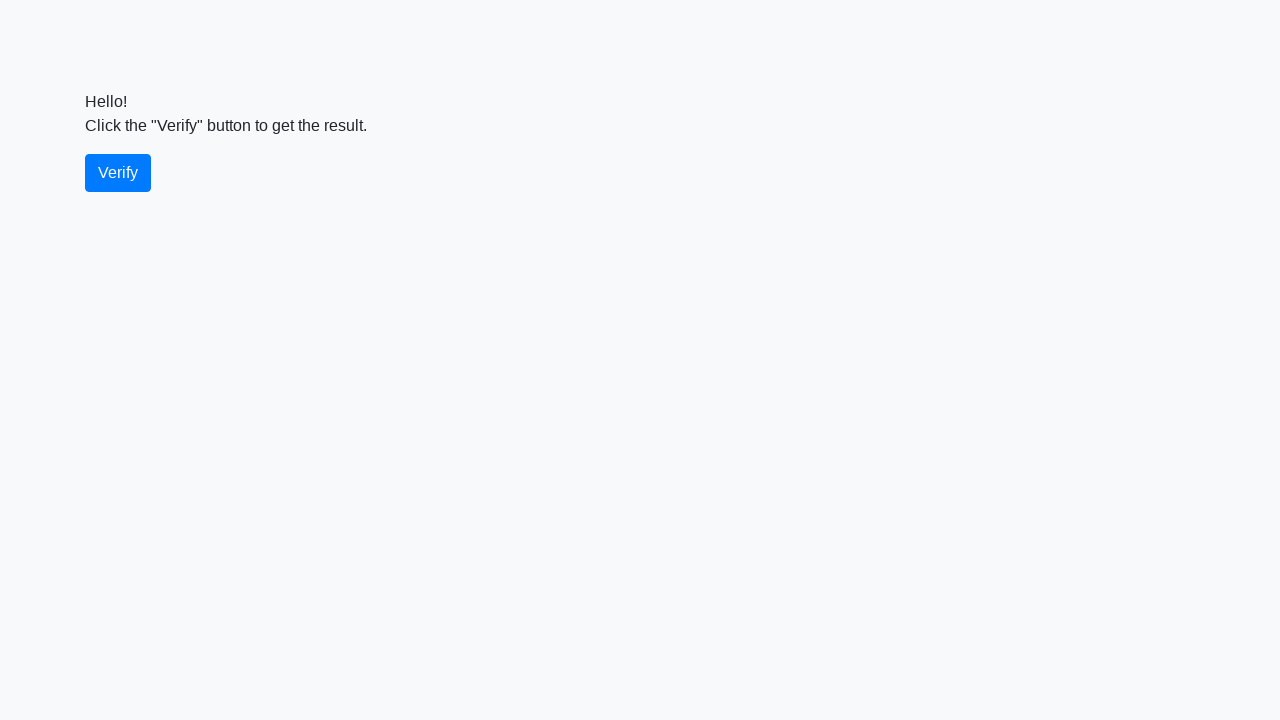

Waited for verify button to become visible
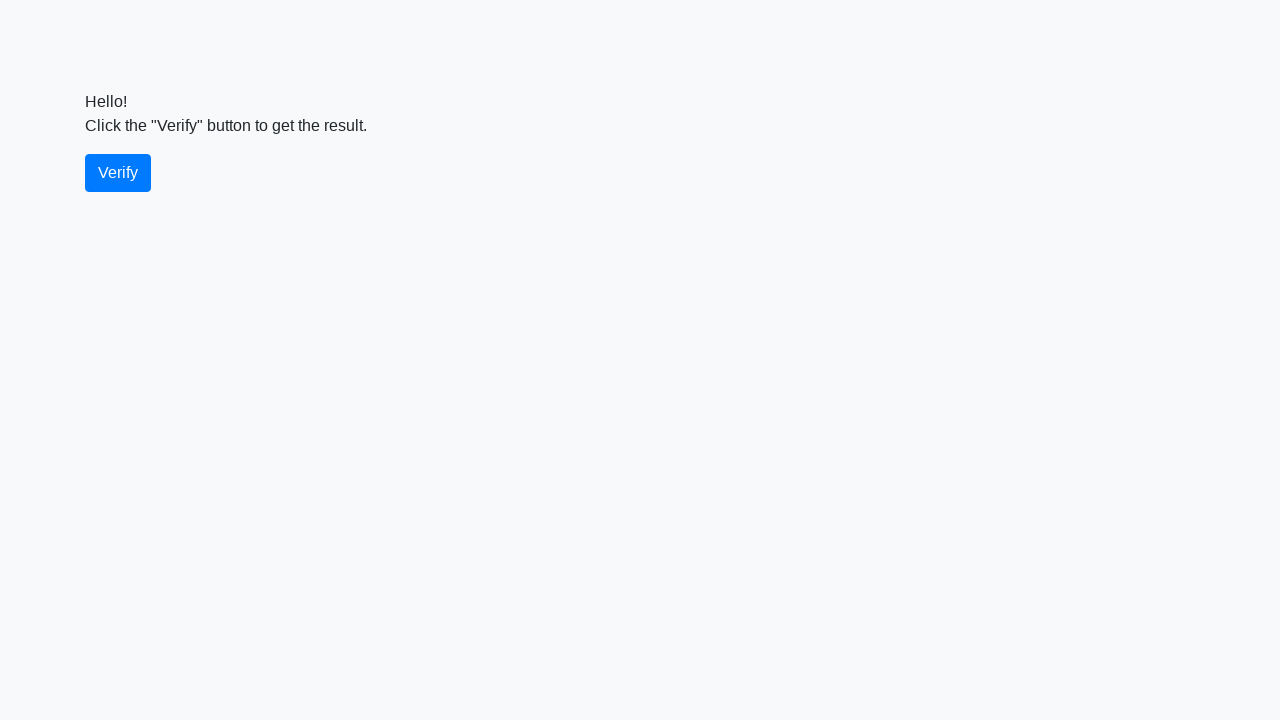

Clicked the verify button at (118, 173) on #verify
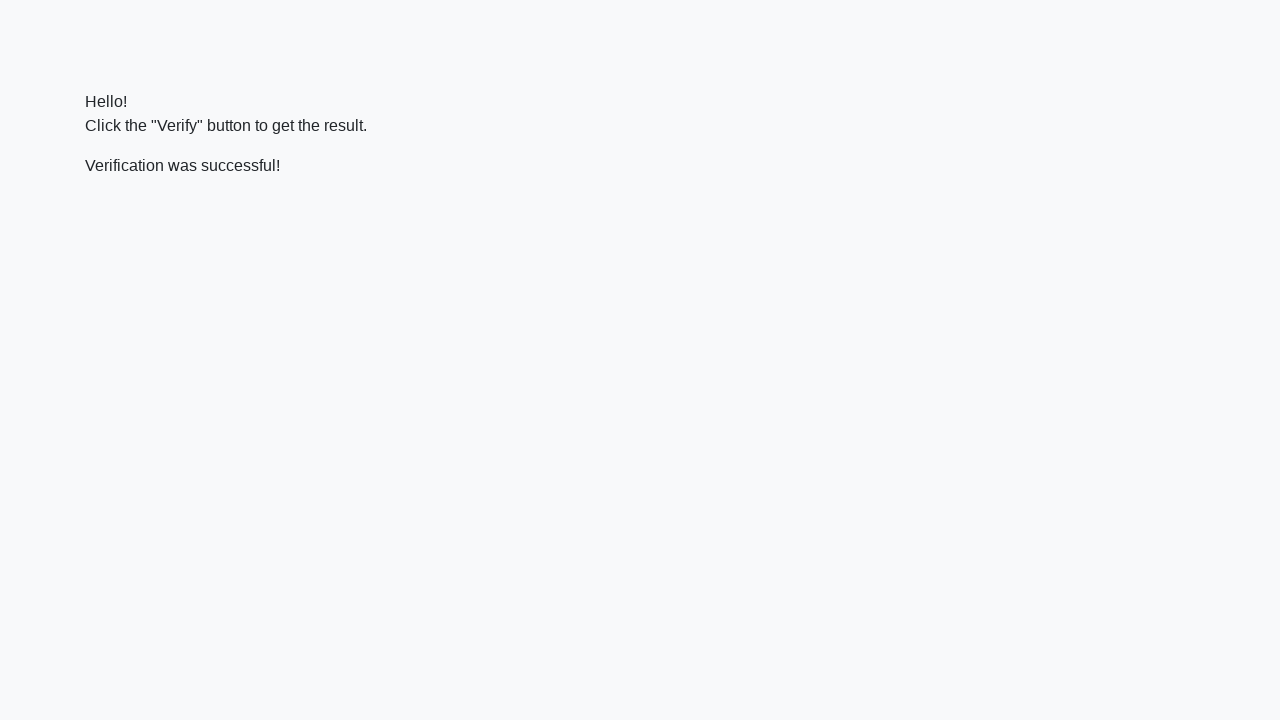

Located the success message element
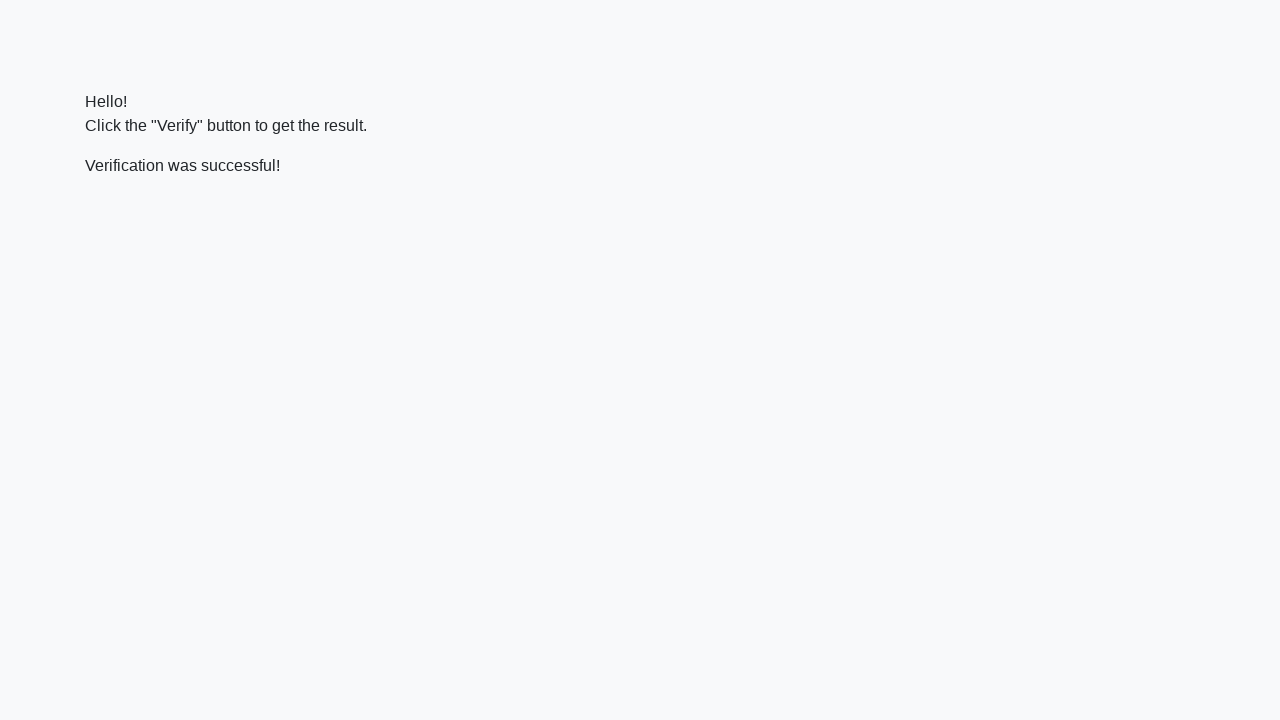

Success message appeared and is visible
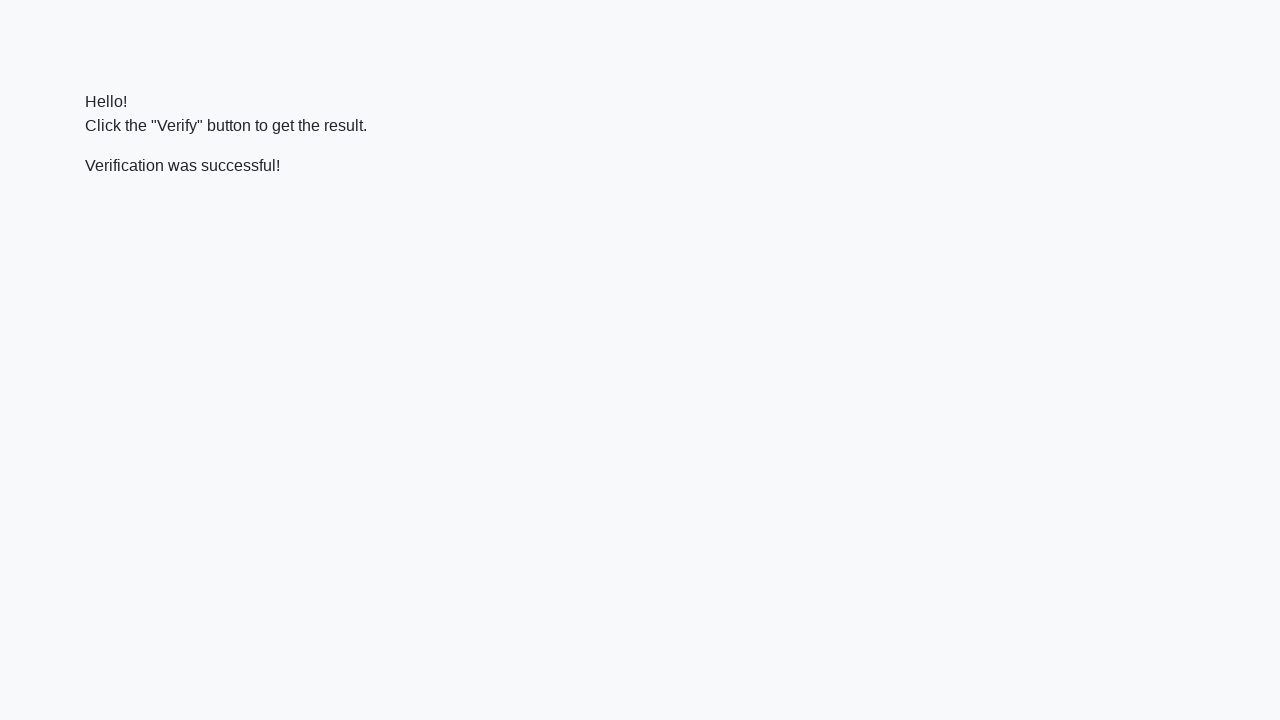

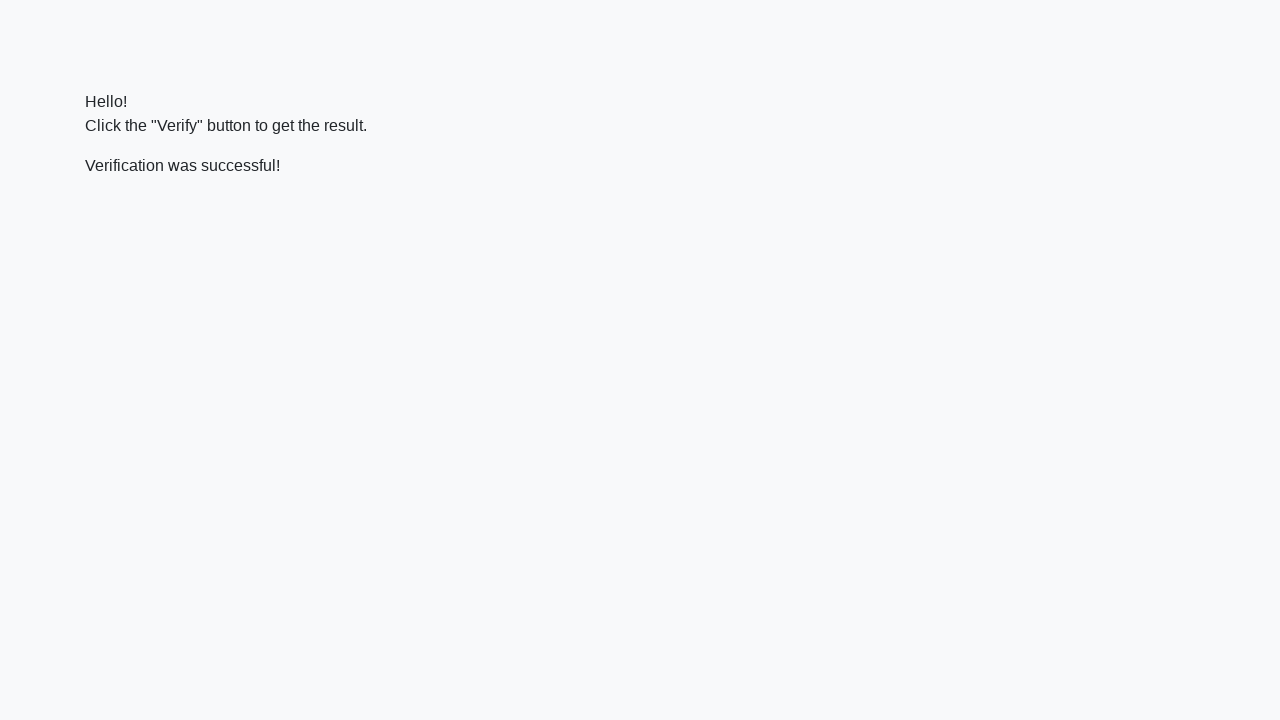